Tests waiting for an element to become clickable by navigating to a w3schools JavaScript example, switching to the result iframe, clicking a button to create a new element, and waiting for the second button to become clickable.

Starting URL: https://www.w3schools.com/jsref/tryit.asp?filename=tryjsref_document_createelement

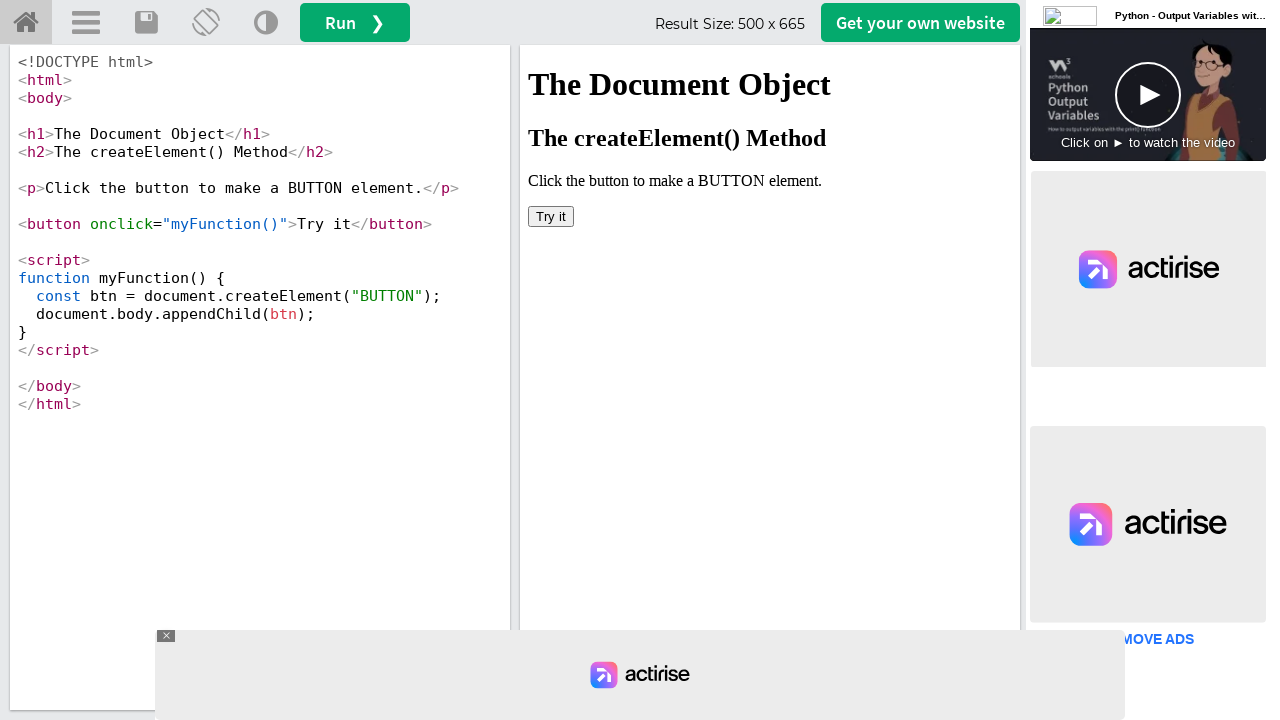

Located the result iframe
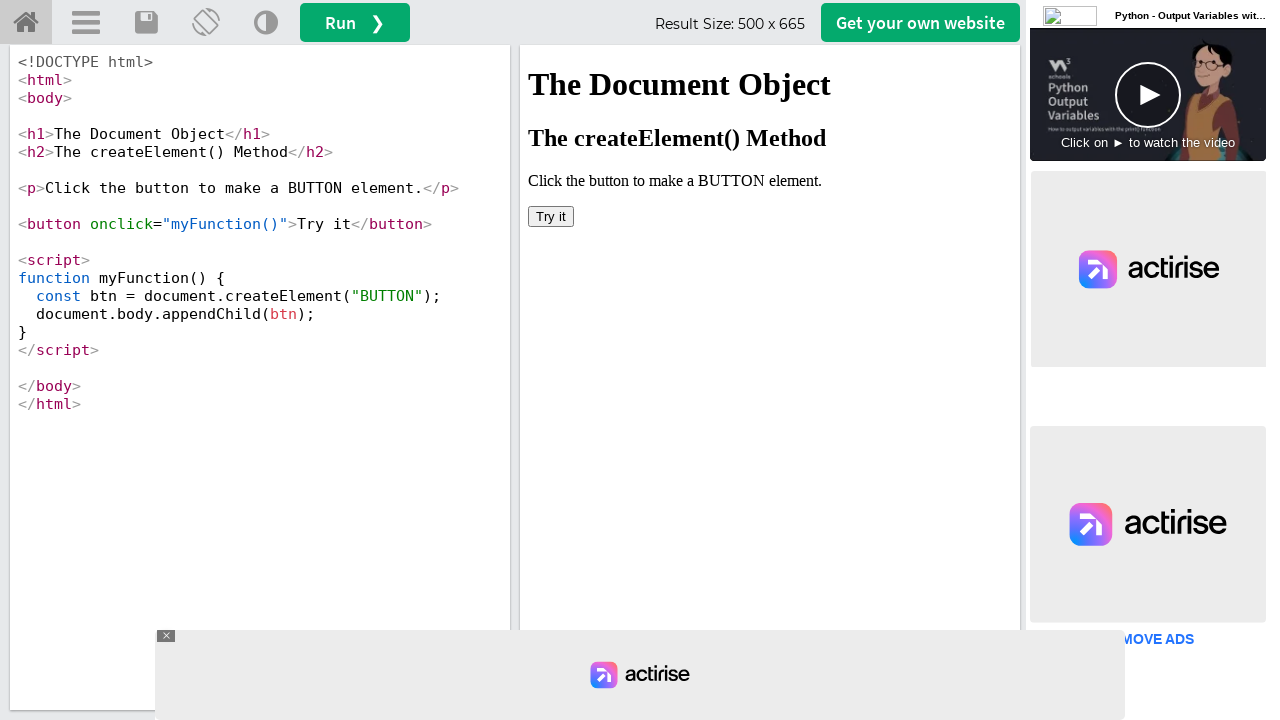

Clicked the first button to create a new element at (551, 216) on #iframeResult >> internal:control=enter-frame >> body > button
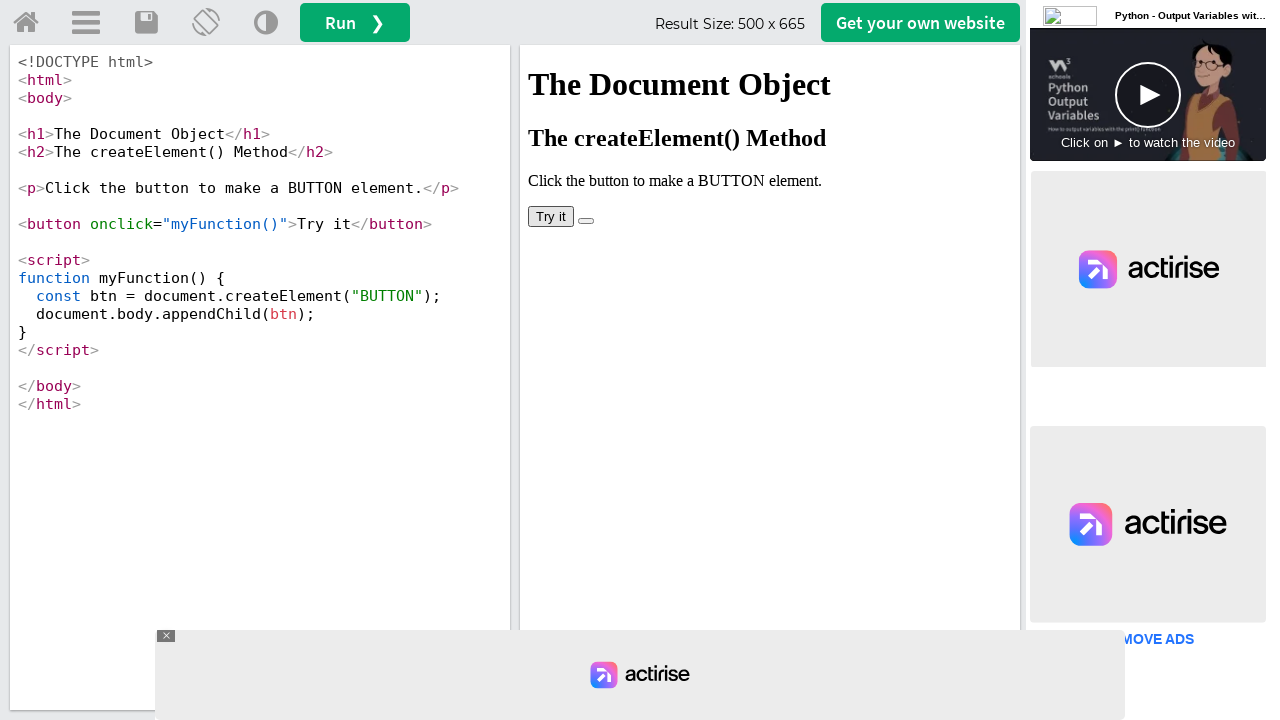

Located the second button element
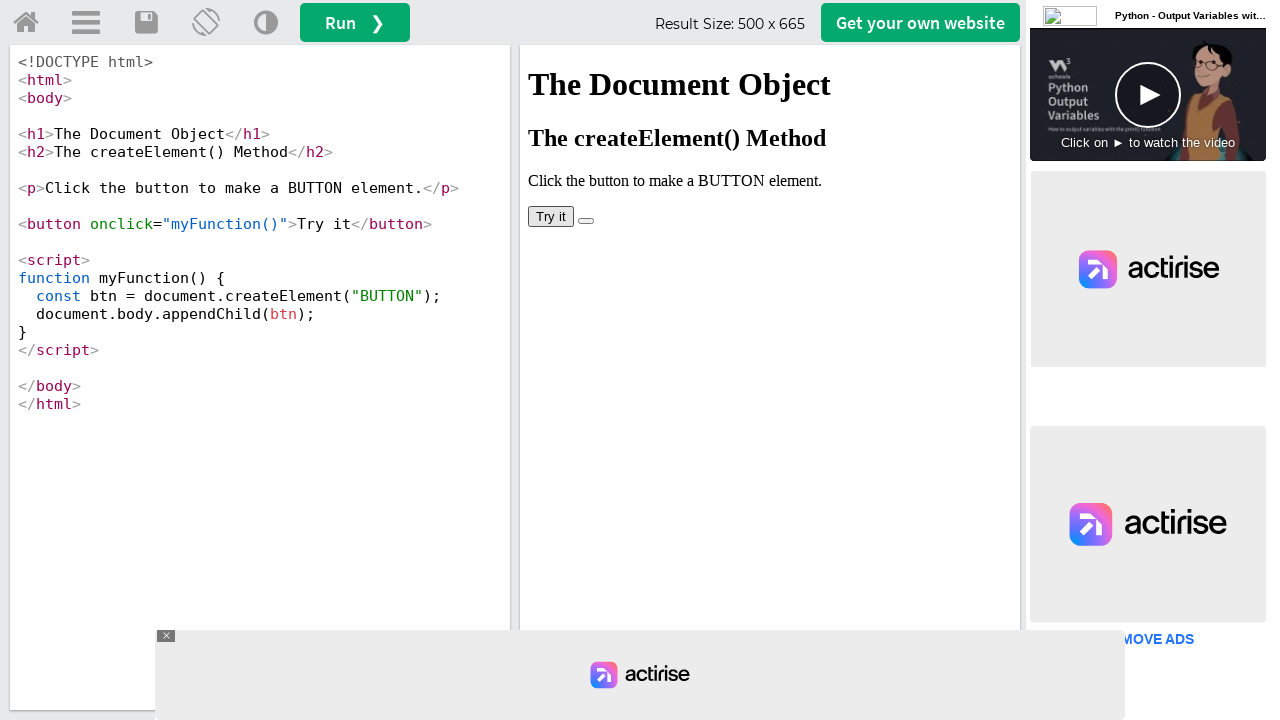

Second button became visible and clickable
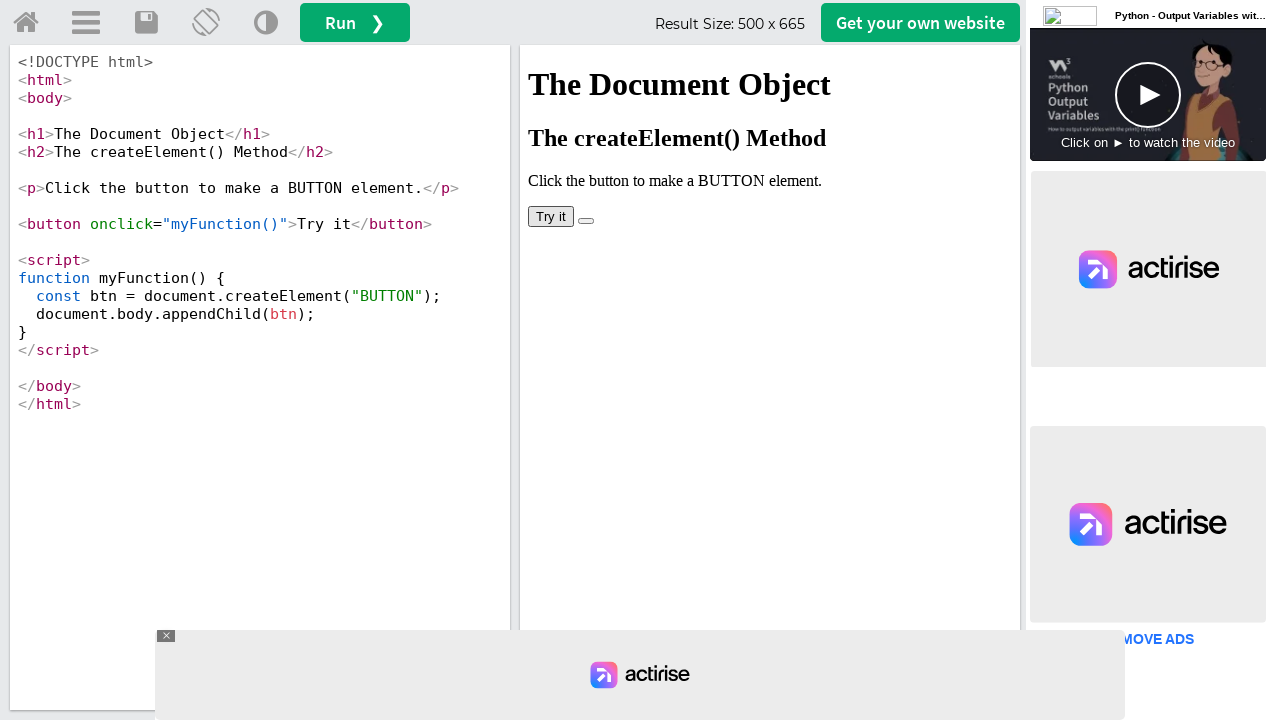

Verified that the second button is visible and clickable
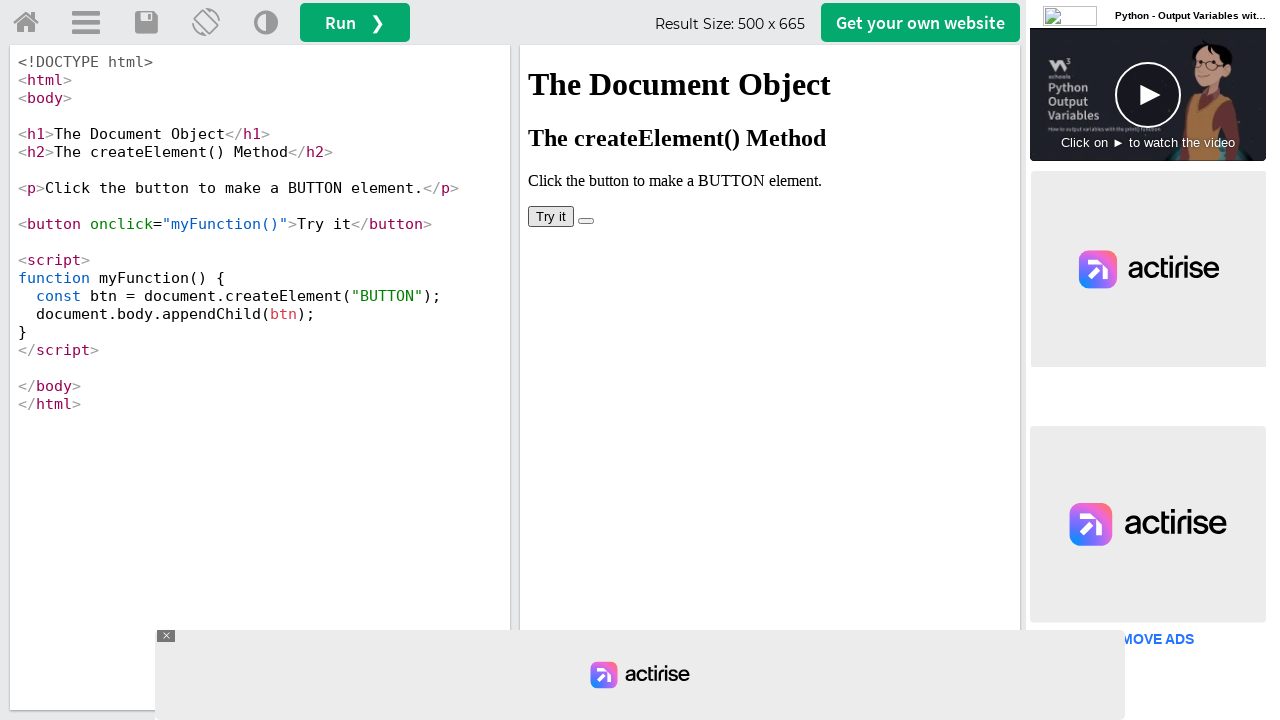

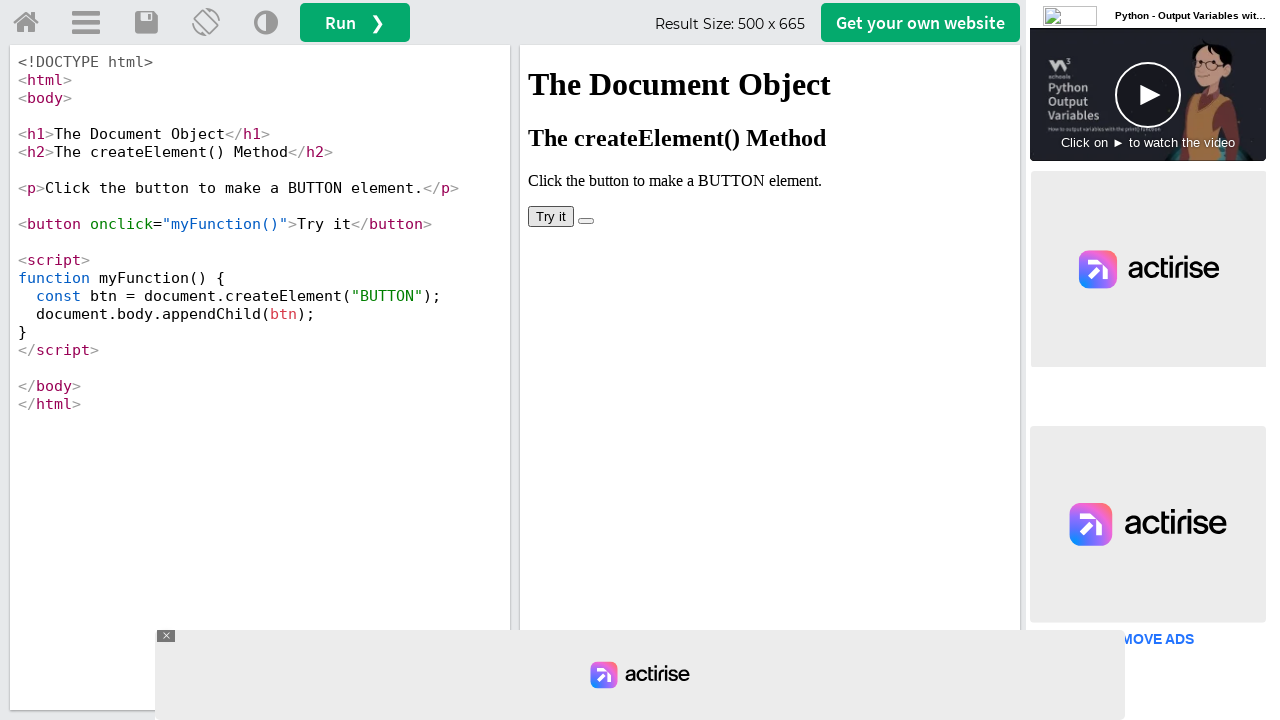